Tests opening new windows and popups by clicking buttons that trigger them

Starting URL: https://testautomationpractice.blogspot.com/

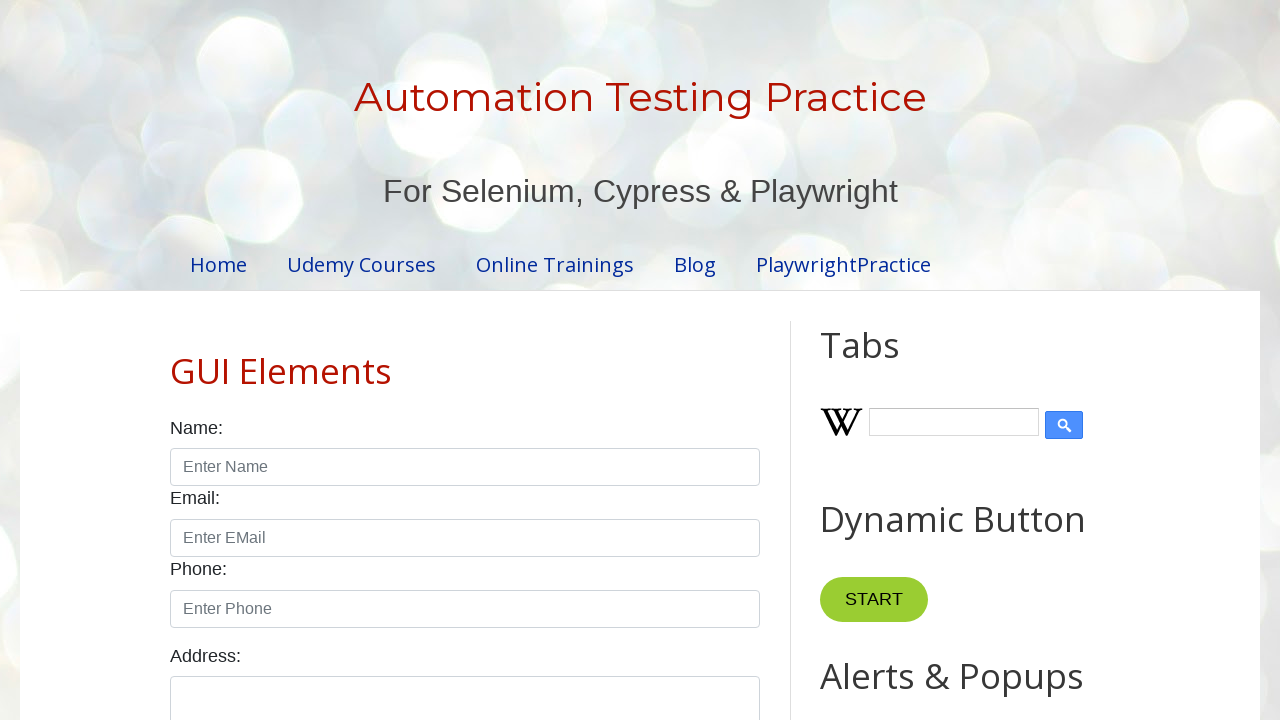

Clicked button that triggers myFunction() at (880, 361) on button[onclick='myFunction()']
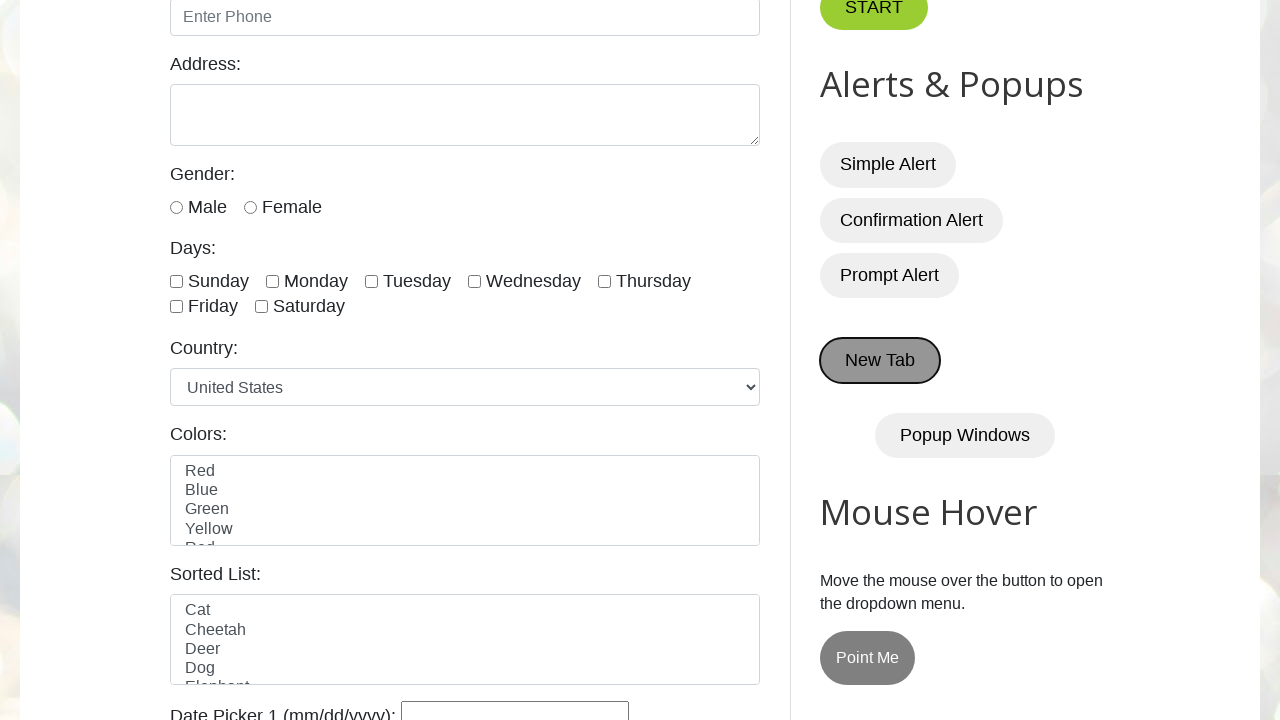

Clicked popup button to trigger new window at (965, 436) on #PopUp
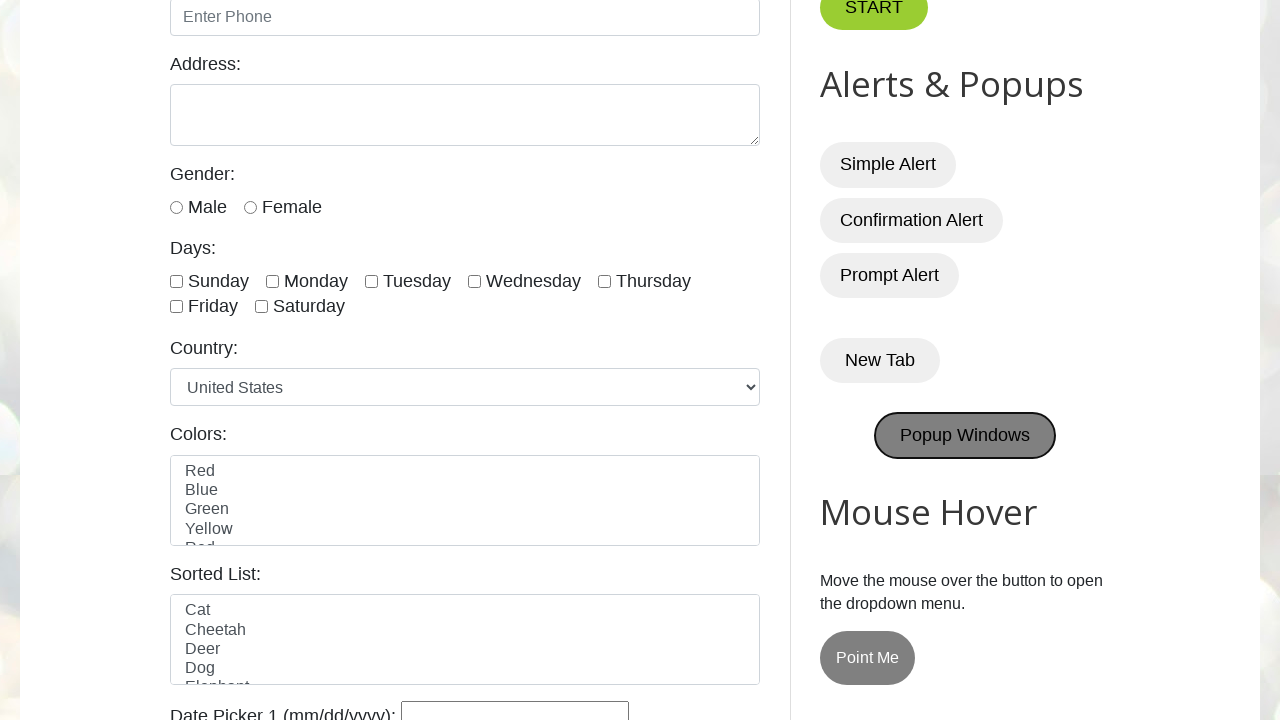

New page/window object obtained
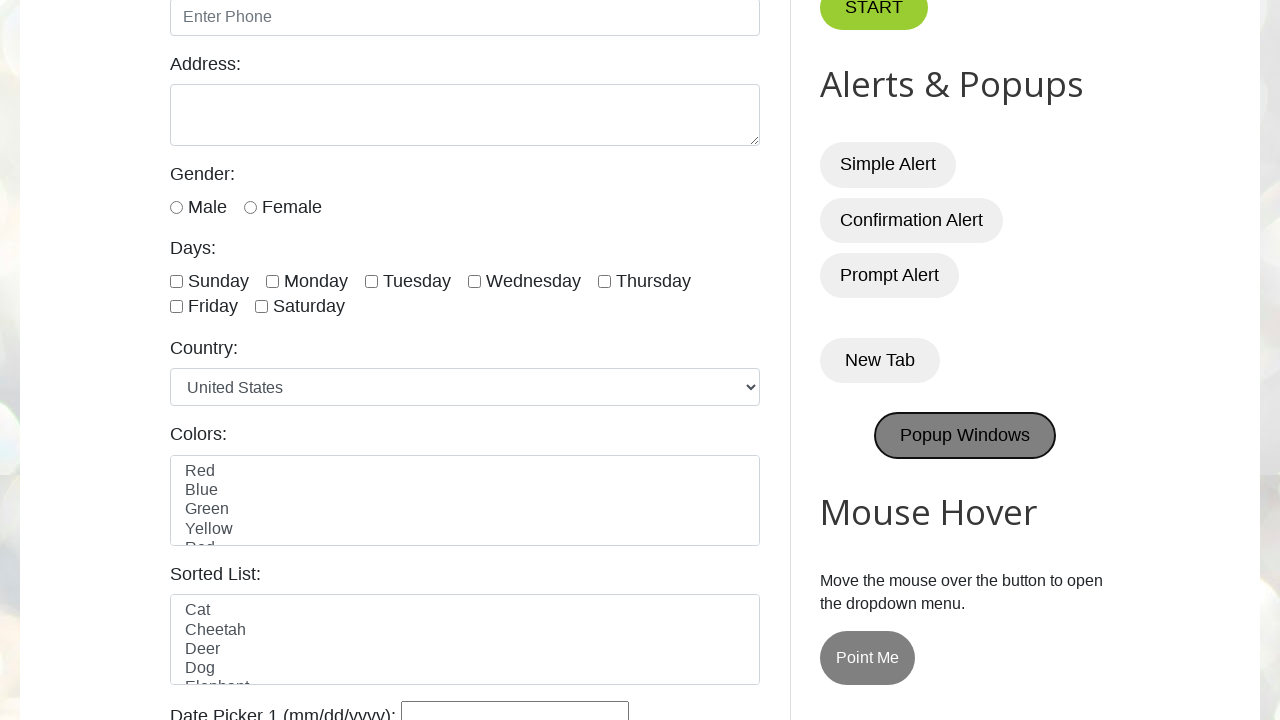

New page finished loading
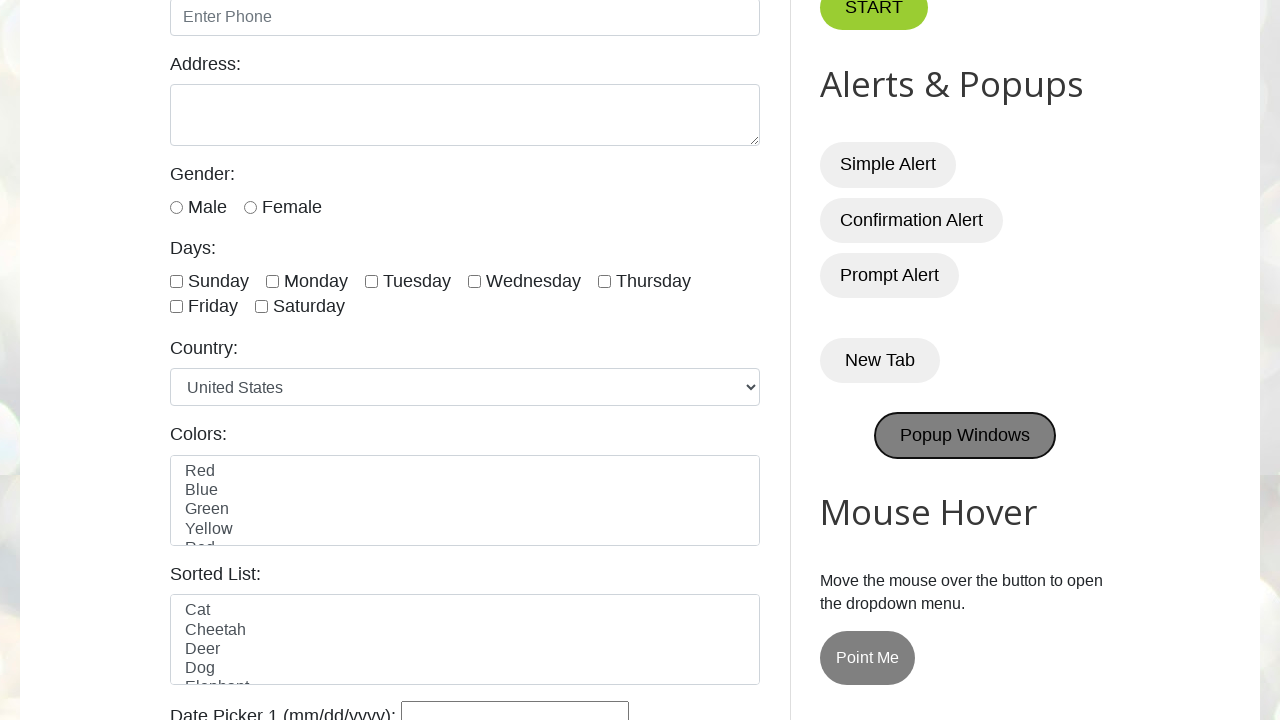

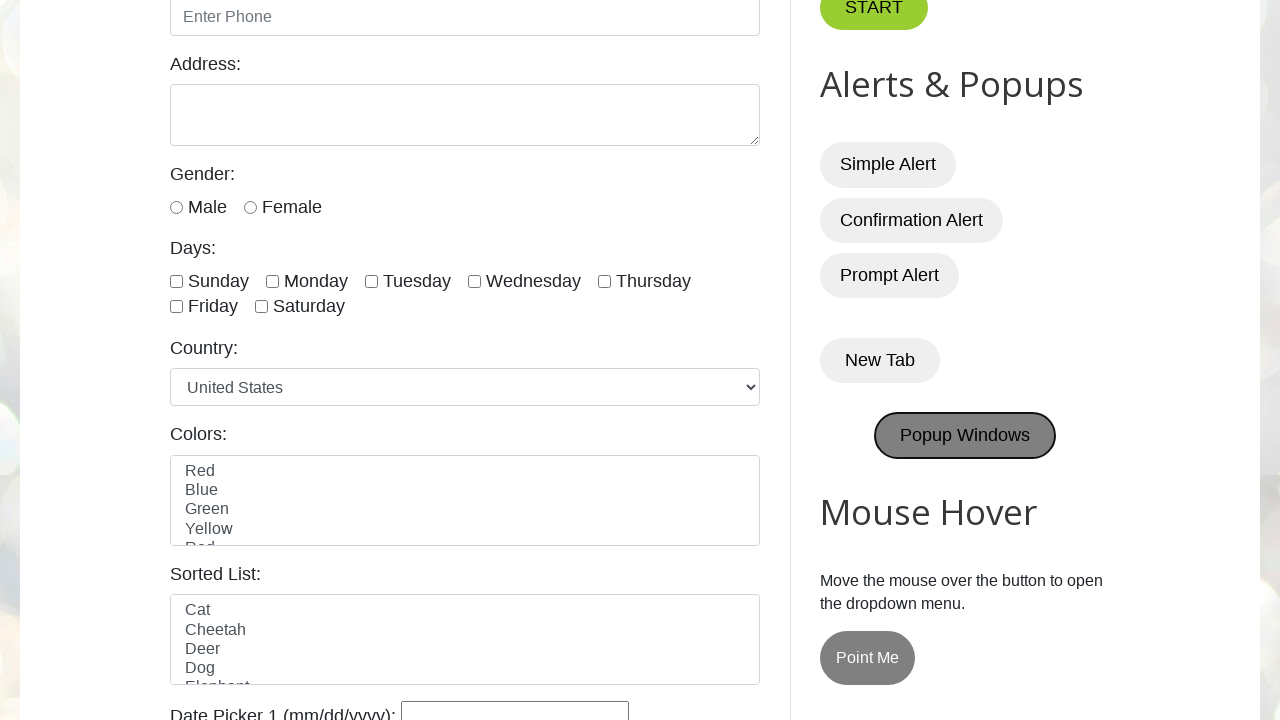